Navigates to Pulsar funds page and waits for the funds grid to load

Starting URL: https://pulsar.ir/funds

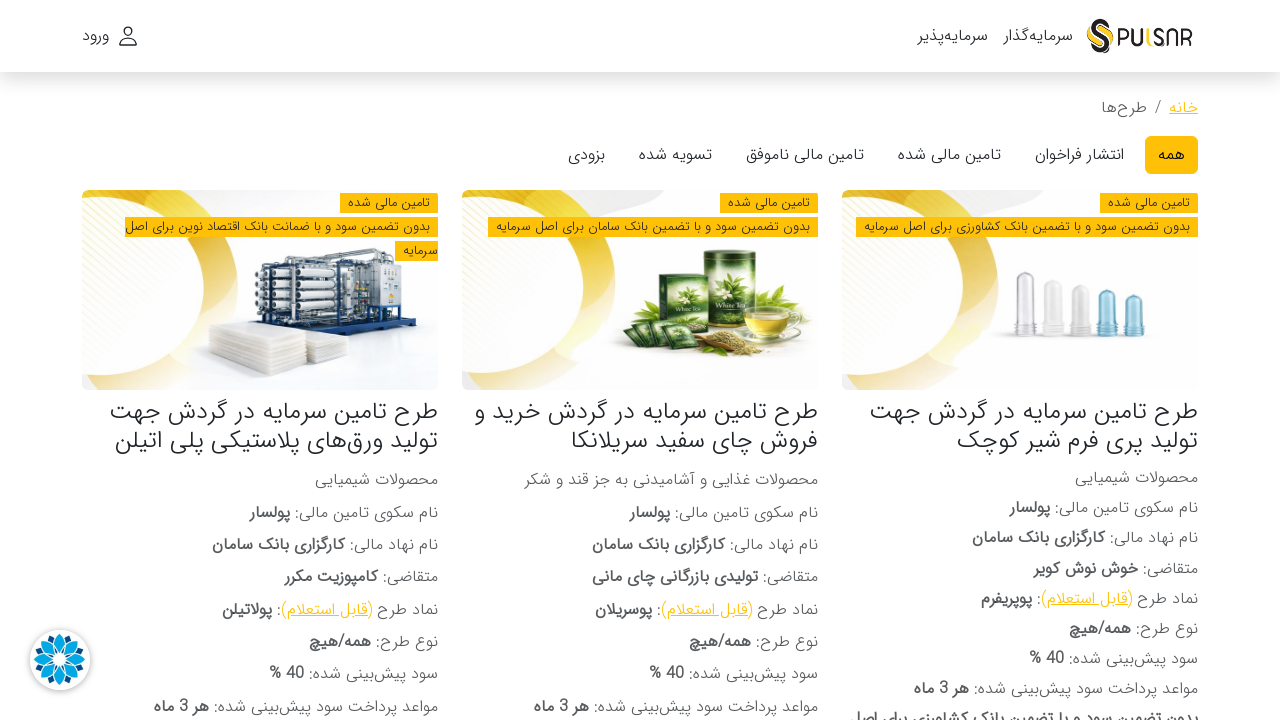

Navigated to Pulsar funds page
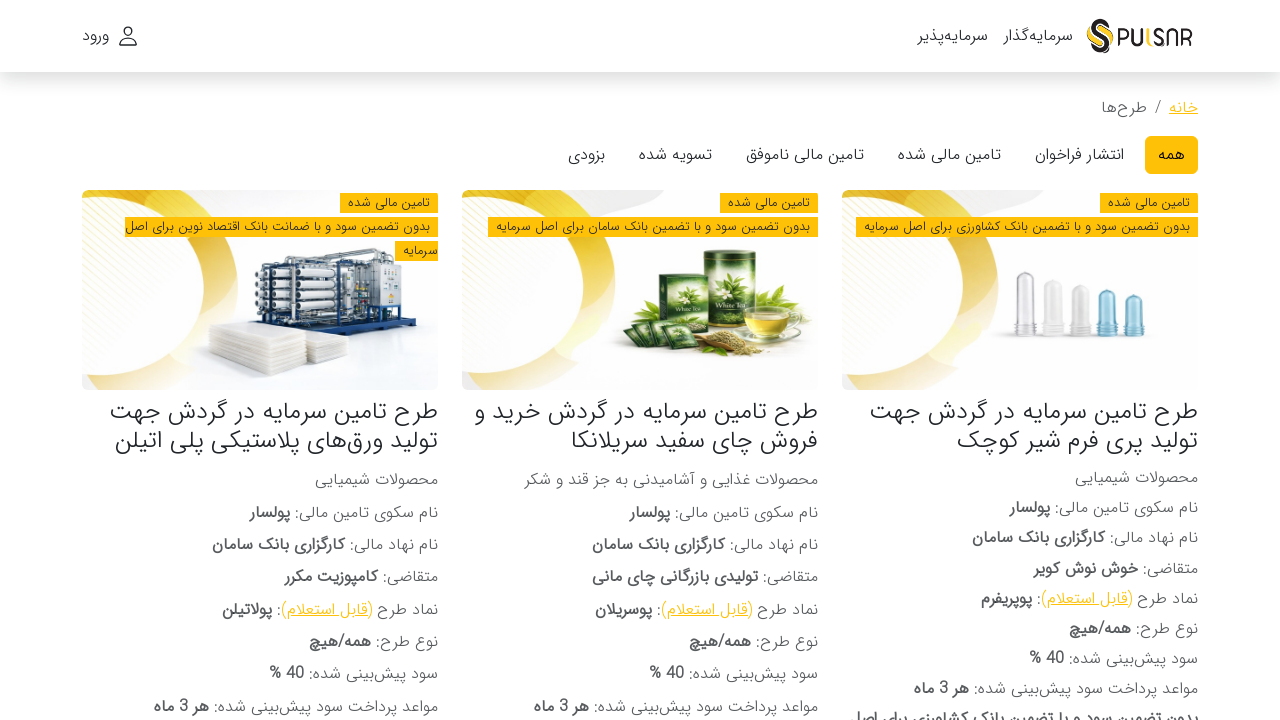

Funds grid loaded successfully
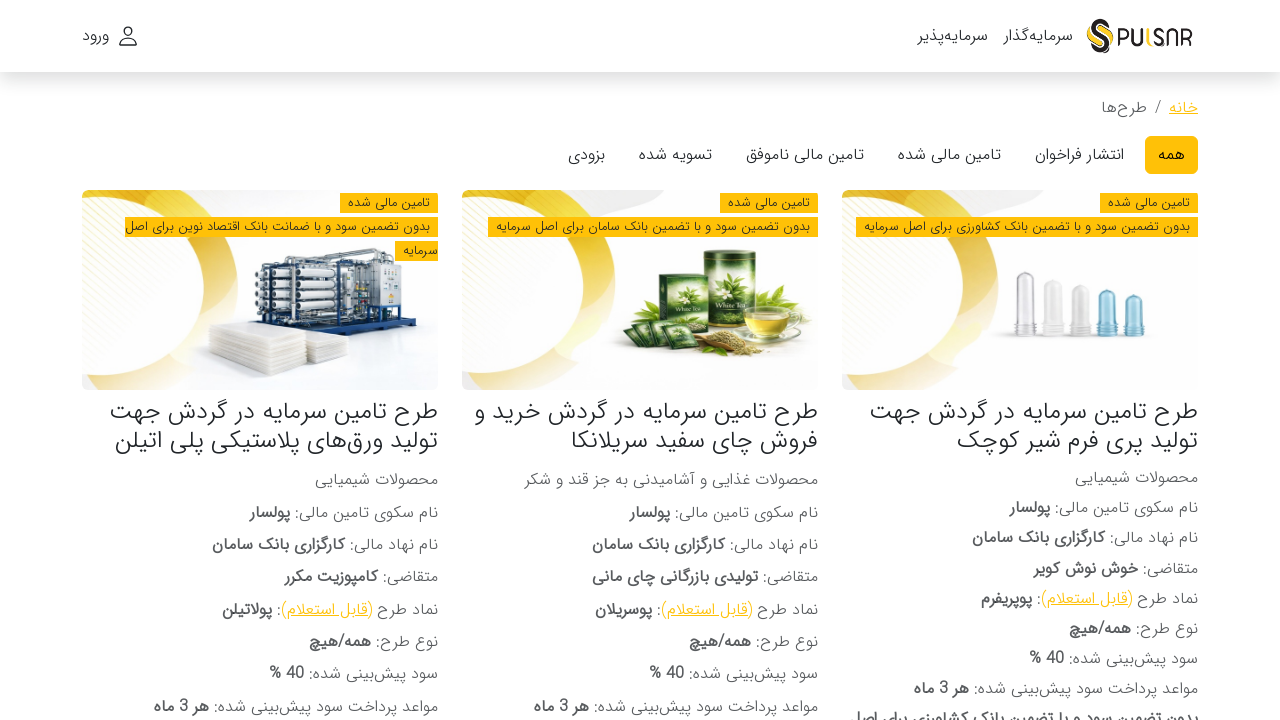

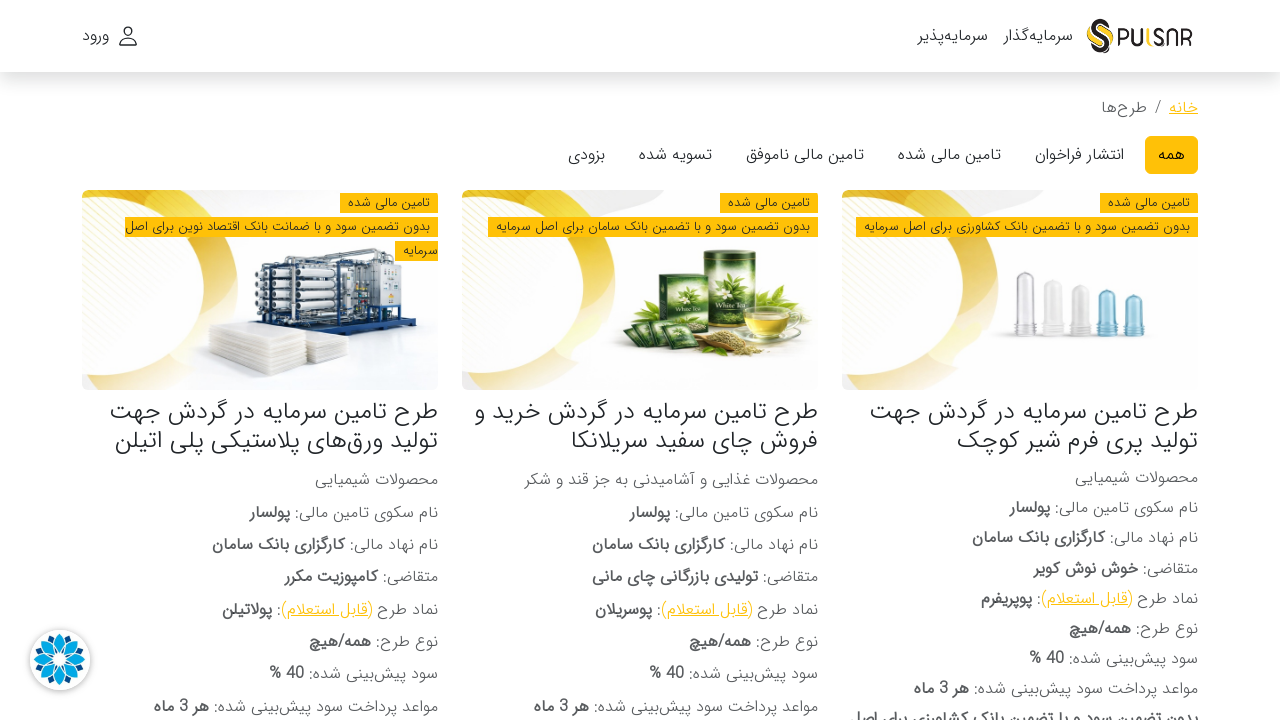